Tests radio button interaction on an HTML forms page by locating radio buttons and selecting specific options (milk and water)

Starting URL: http://echoecho.com/htmlforms10.htm

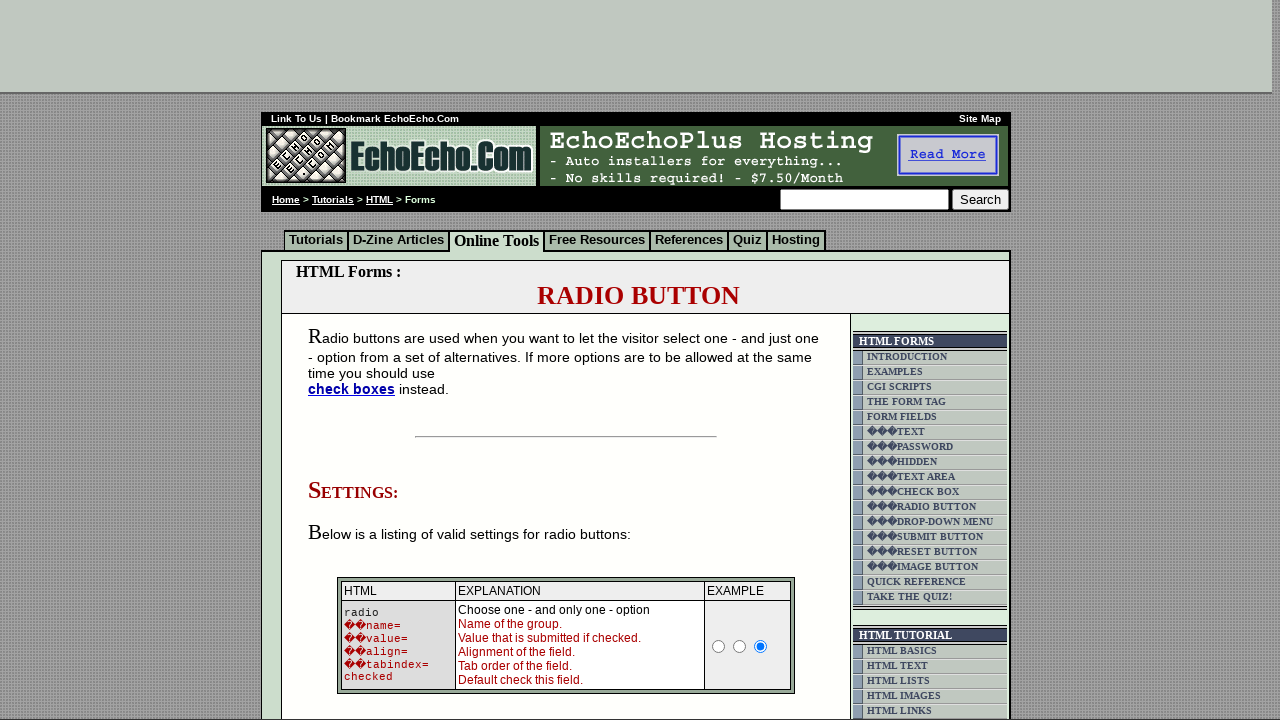

Navigated to HTML forms page with radio button examples
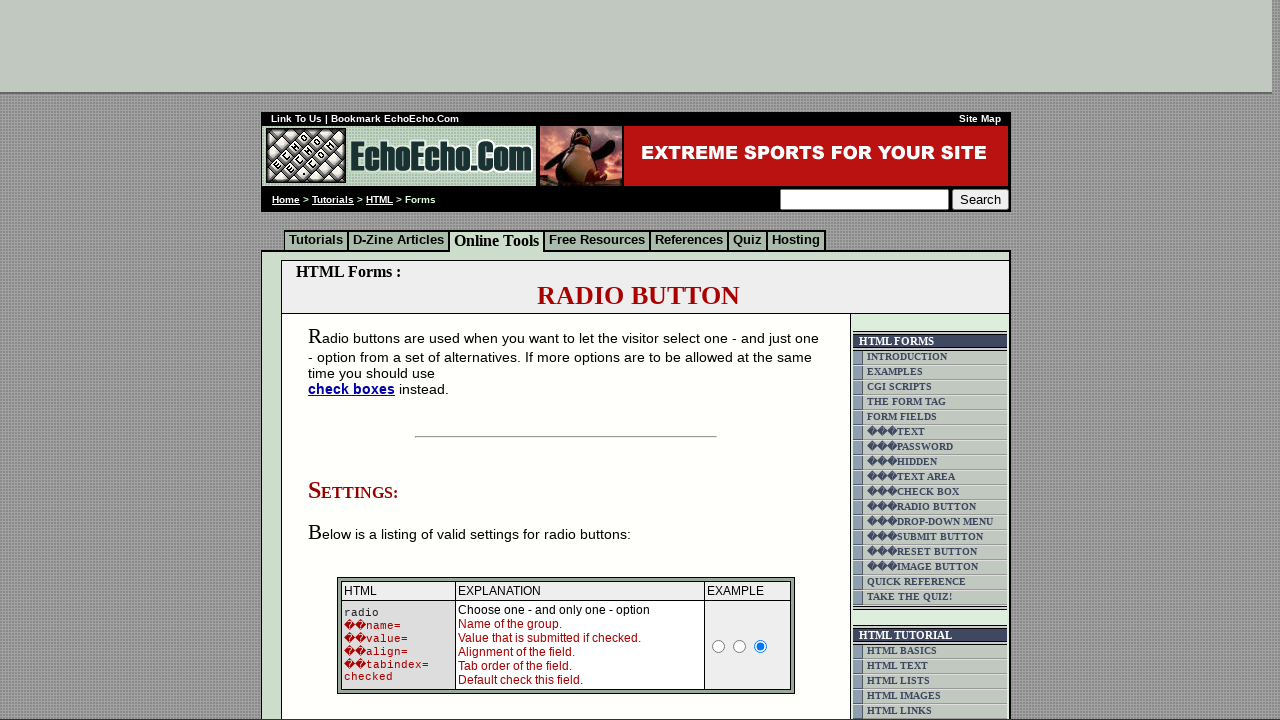

Radio button form elements loaded on the page
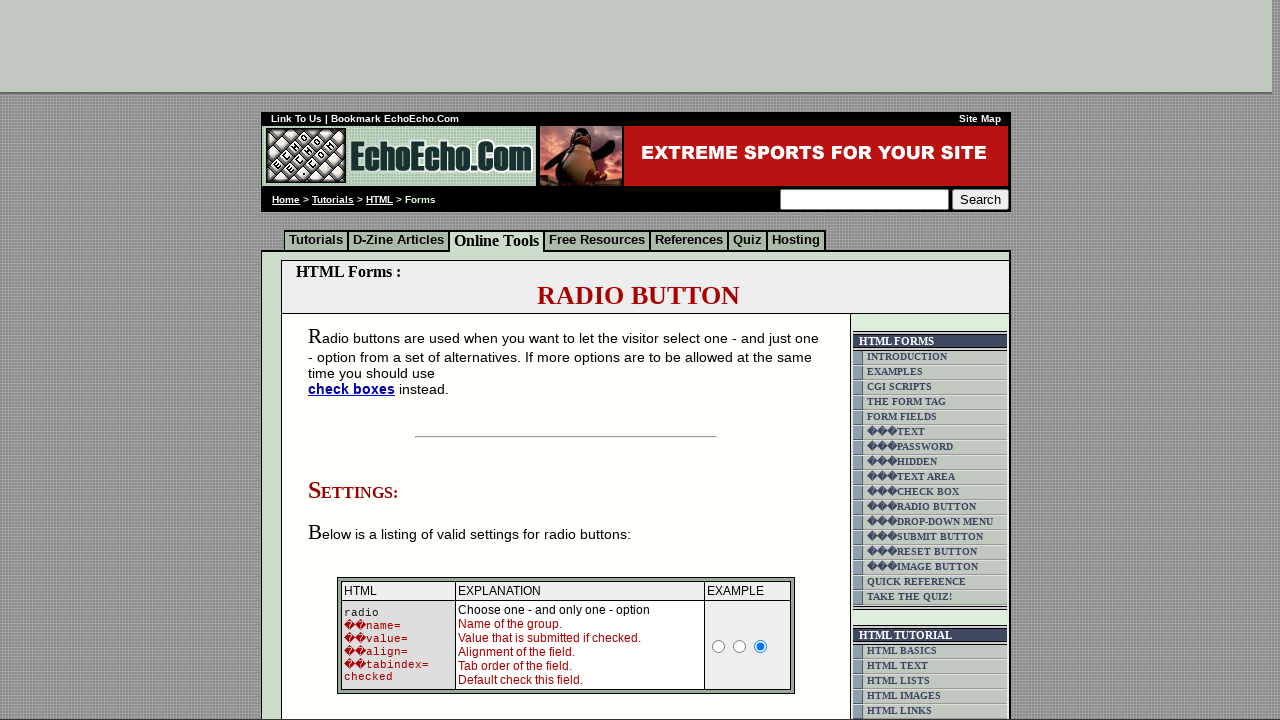

Selected 'Milk' radio button option at (356, 360) on input[type='radio'][value='Milk']
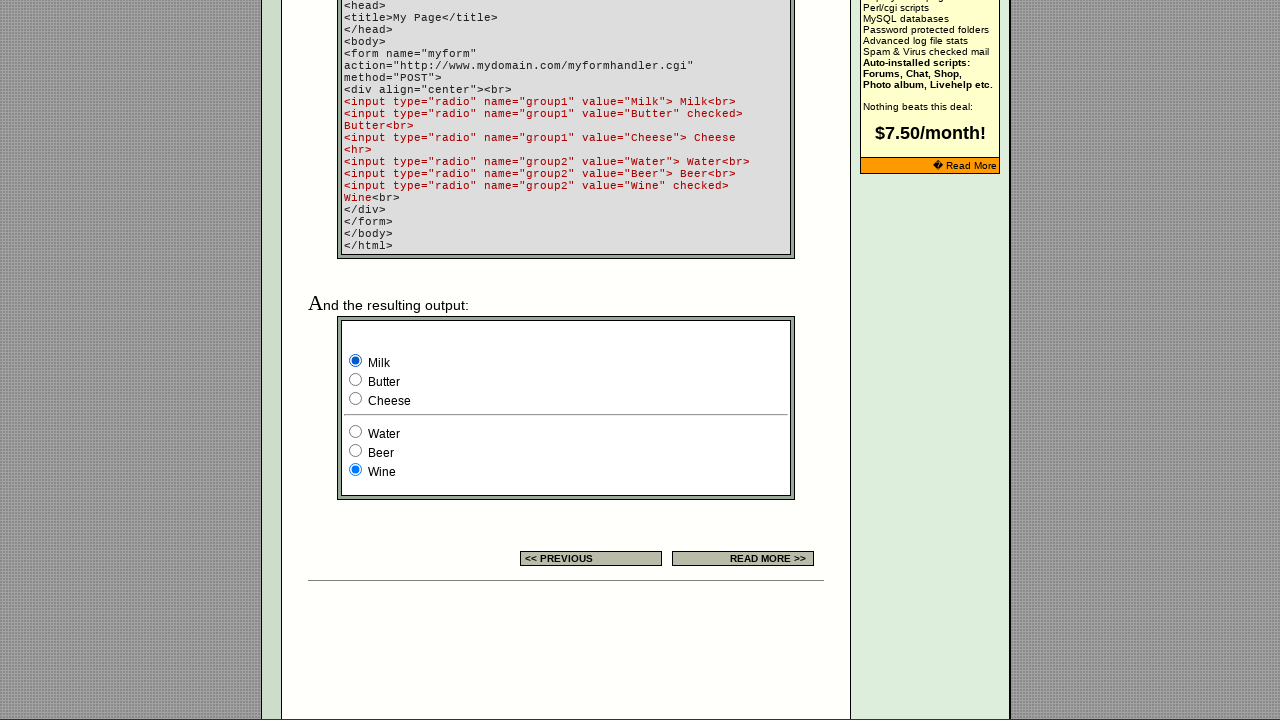

Selected 'Water' radio button option at (356, 432) on input[type='radio'][value='Water']
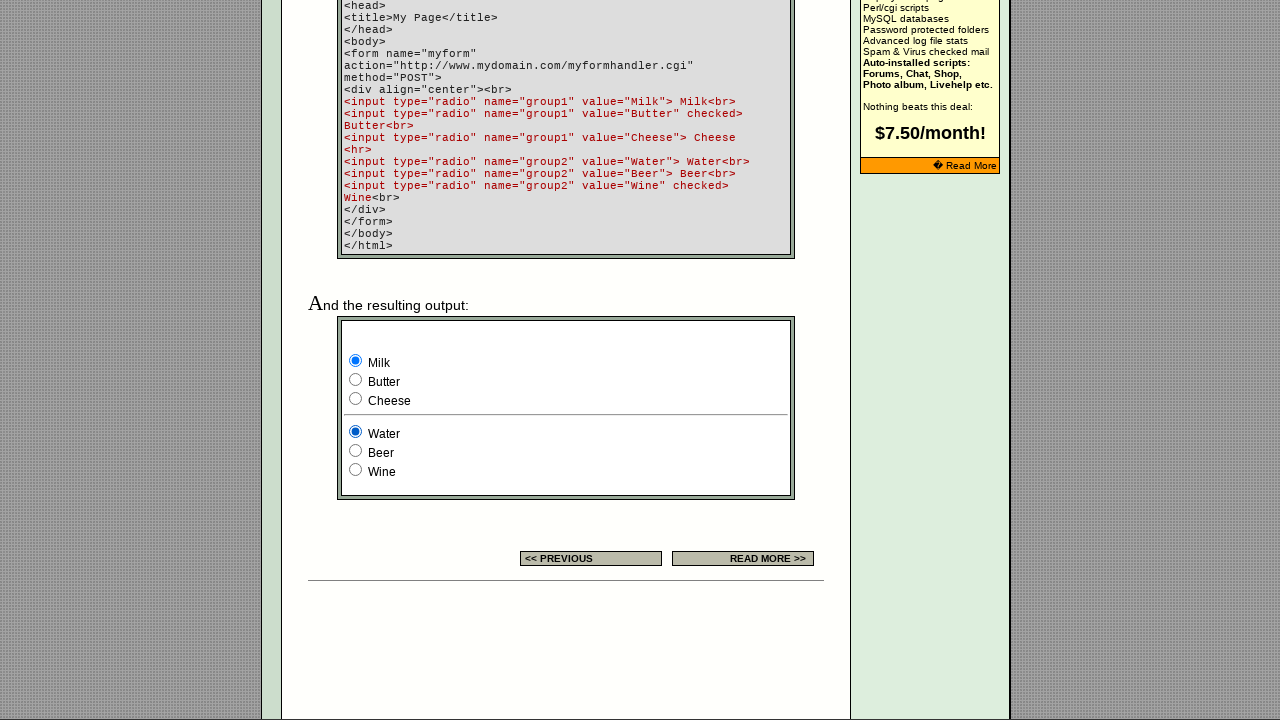

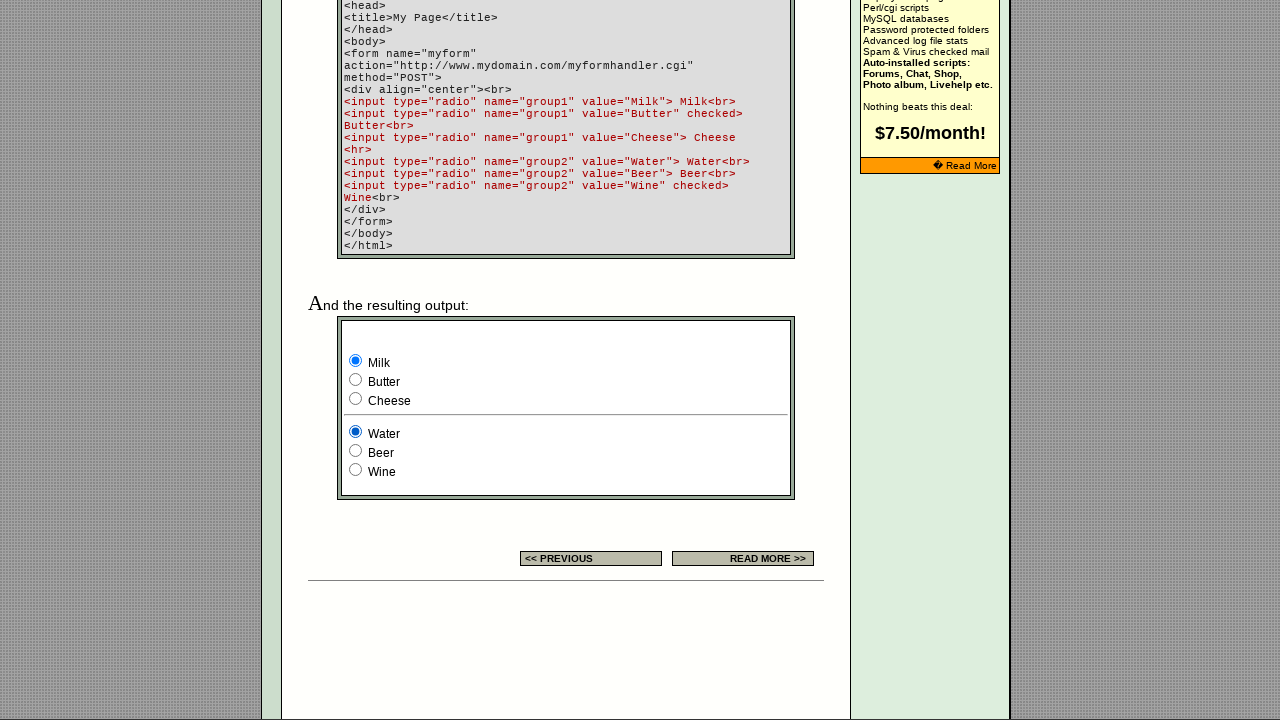